Tests Nykaa website navigation by hovering over the brands menu, searching for a specific brand (L'Oreal Paris), and clicking on the search result to verify the page loads correctly.

Starting URL: https://www.nykaa.com/

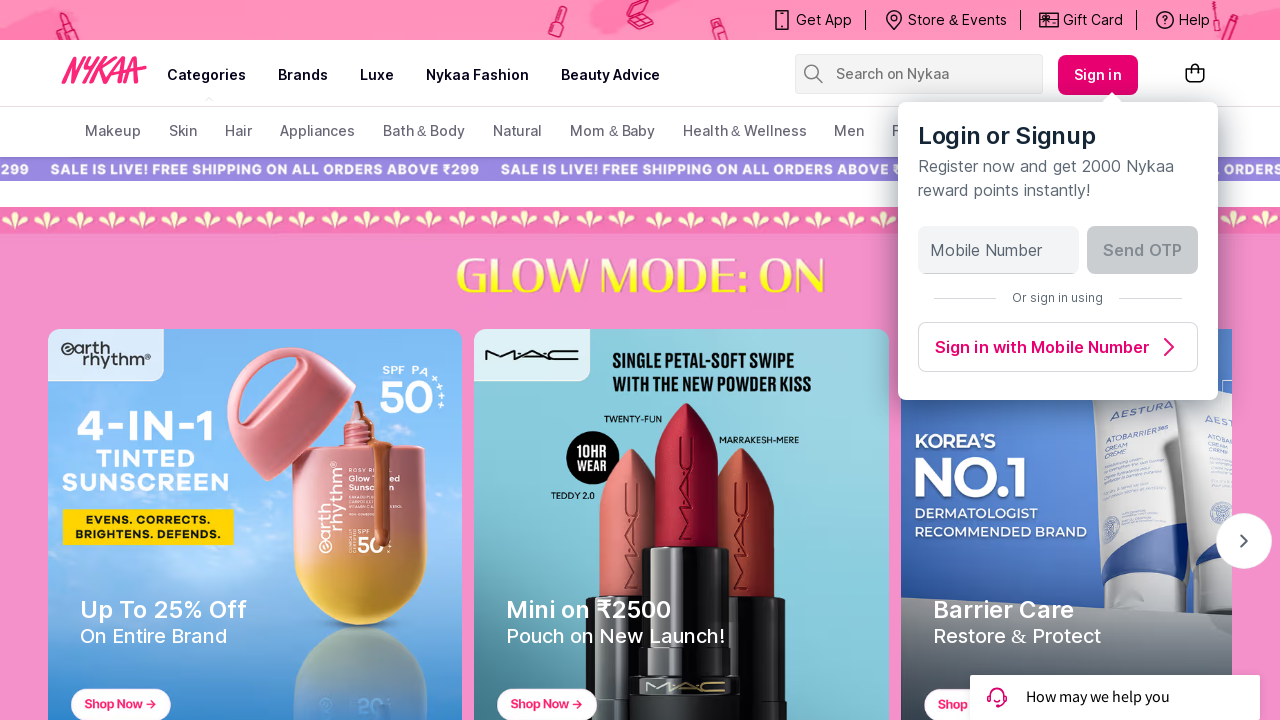

Hovered over brands menu item to reveal dropdown at (303, 75) on xpath=//ul[@class='HeaderNav css-f7ogli']/li/a[text()='brands']
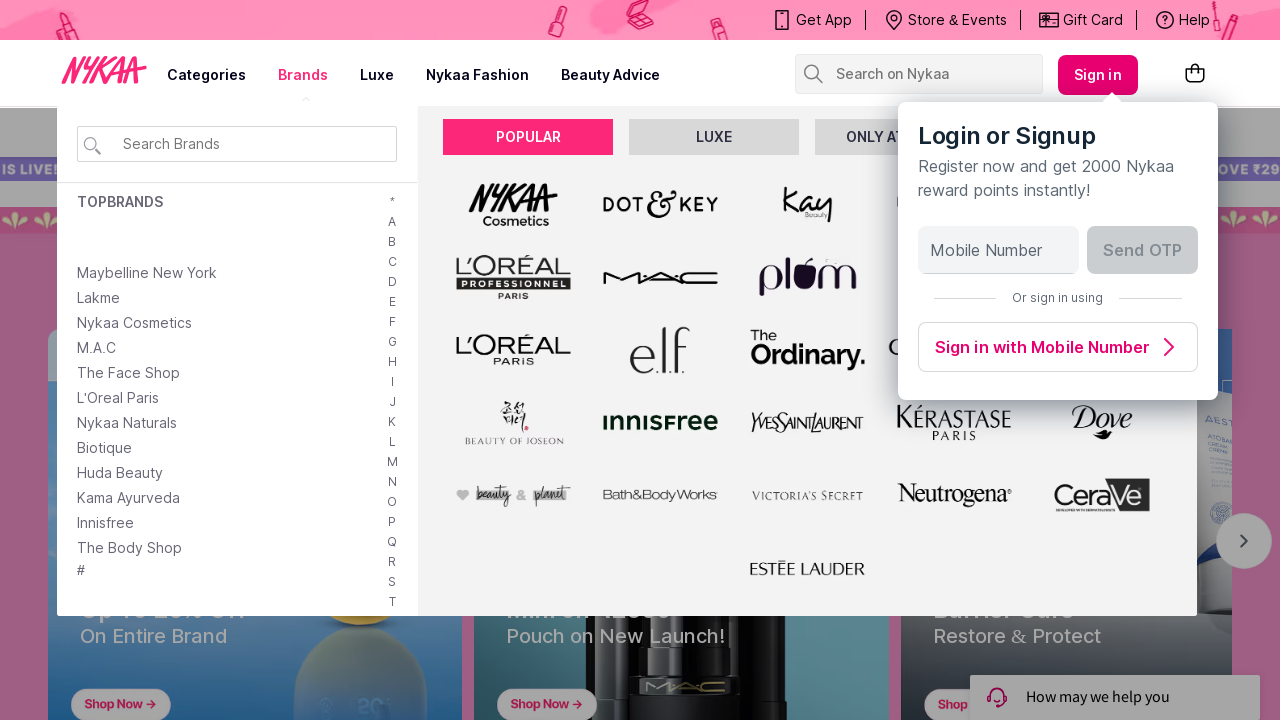

Brand search box appeared
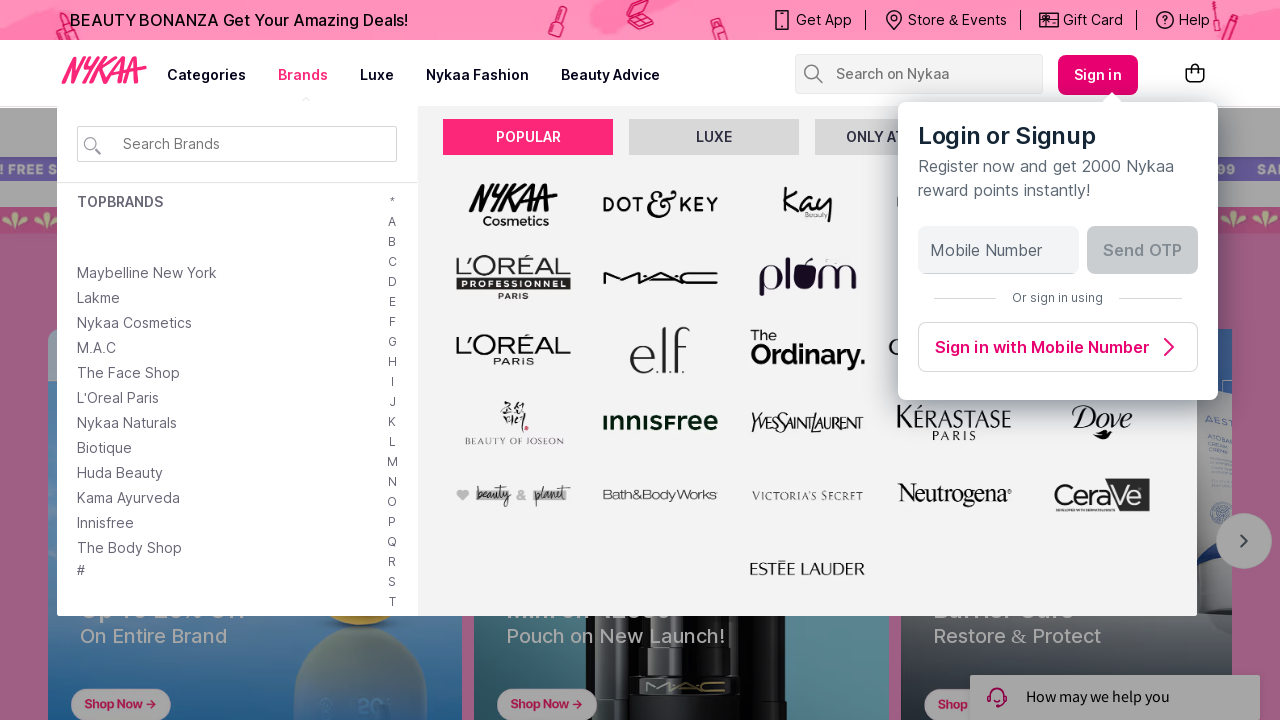

Filled brand search box with 'L'Oreal Paris' on #brandSearchBox
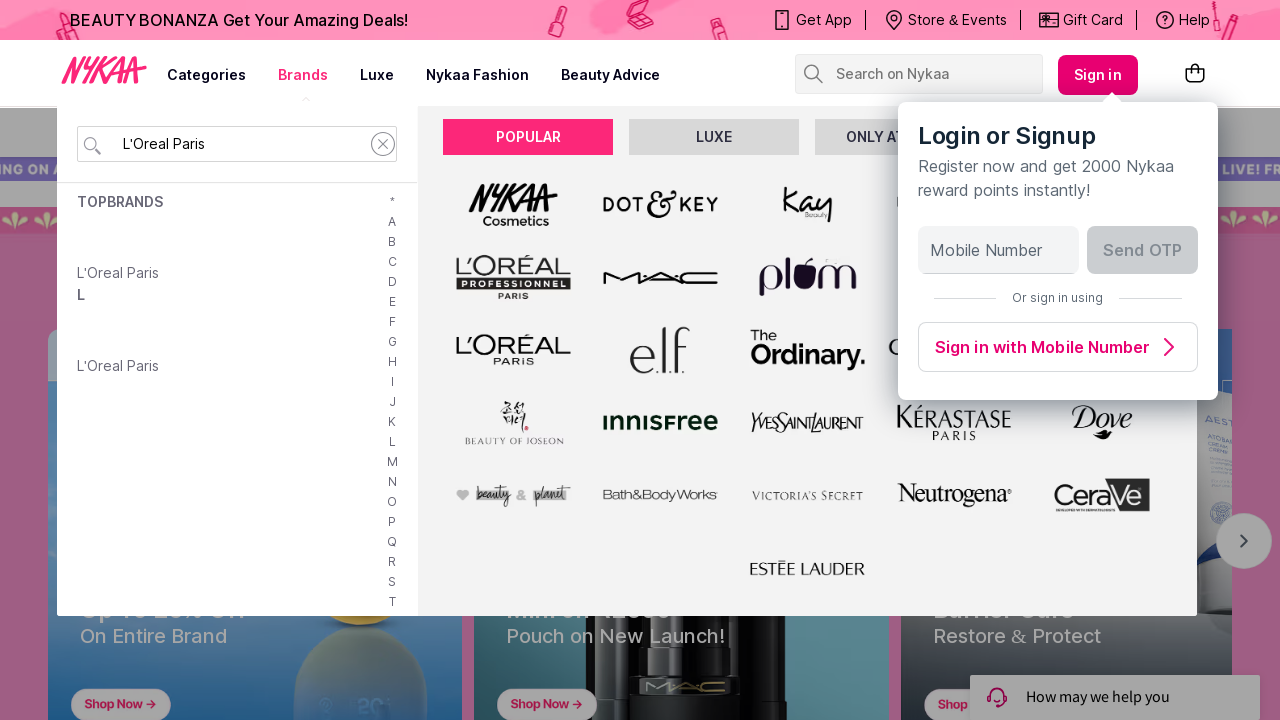

Search results loaded in scroller container
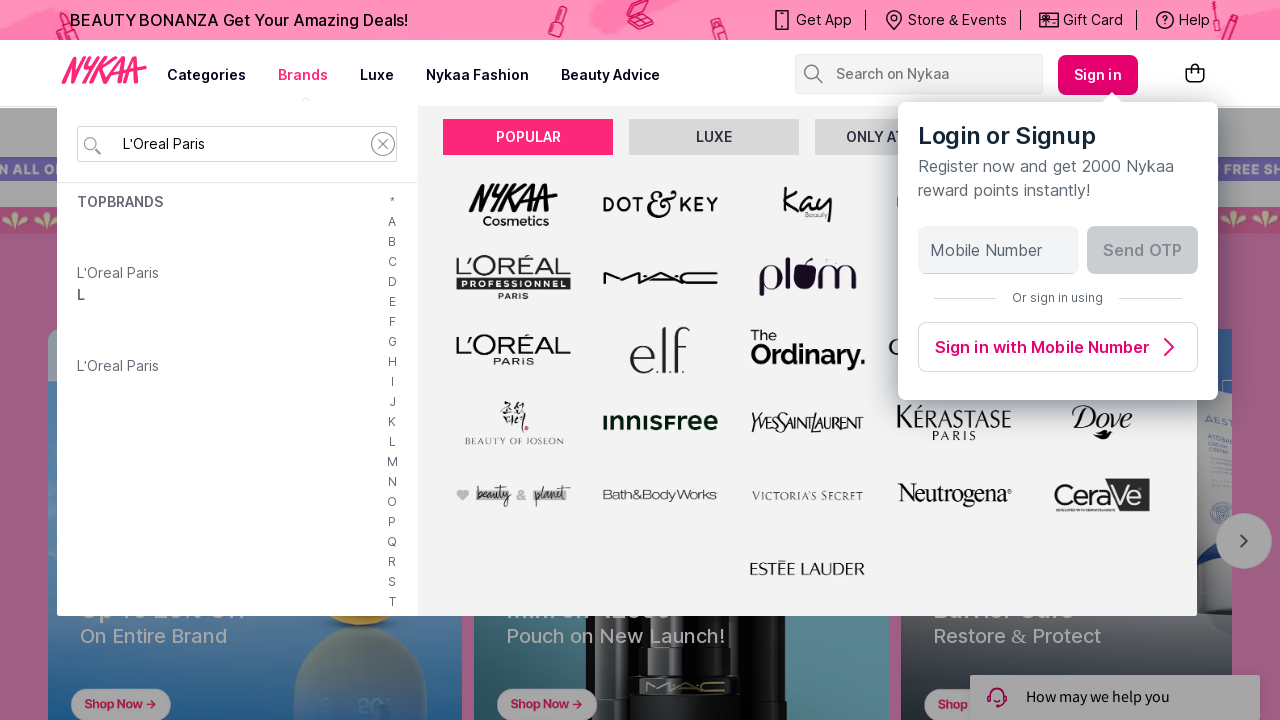

Clicked the first search result for L'Oreal Paris at (118, 272) on xpath=//div[@id='scroller-container']//a[1]
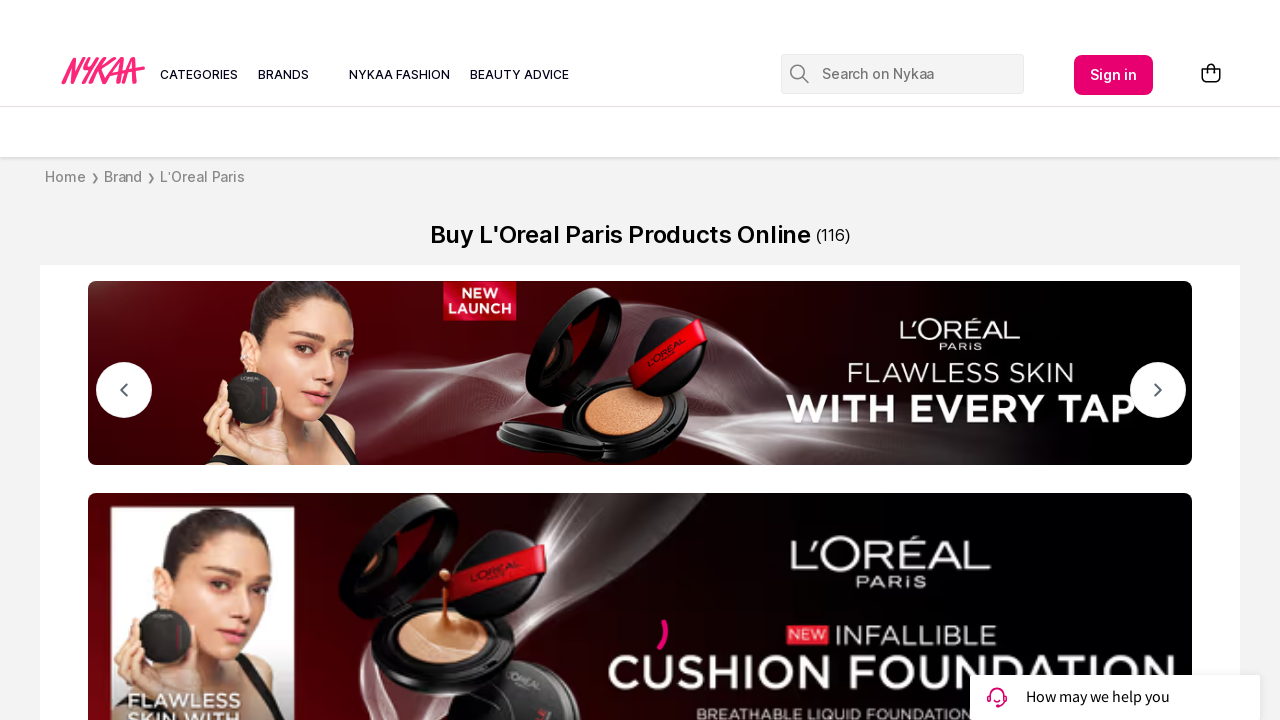

L'Oreal Paris brand page loaded successfully
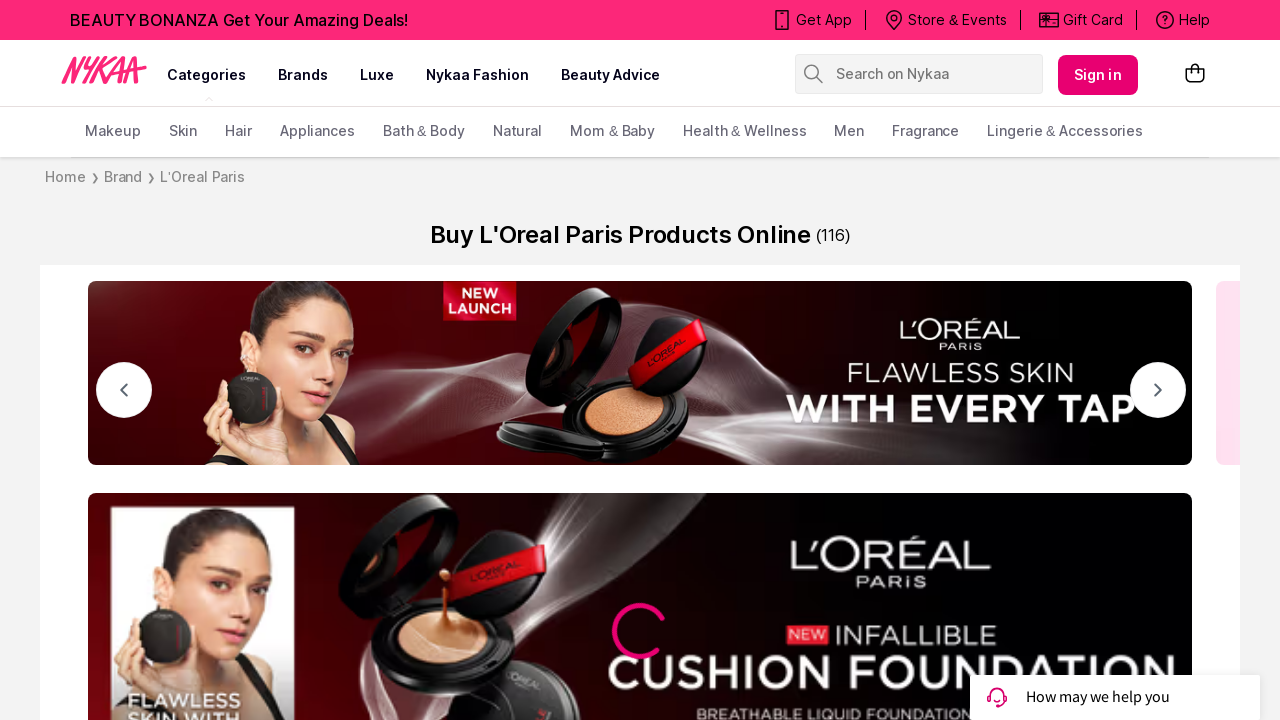

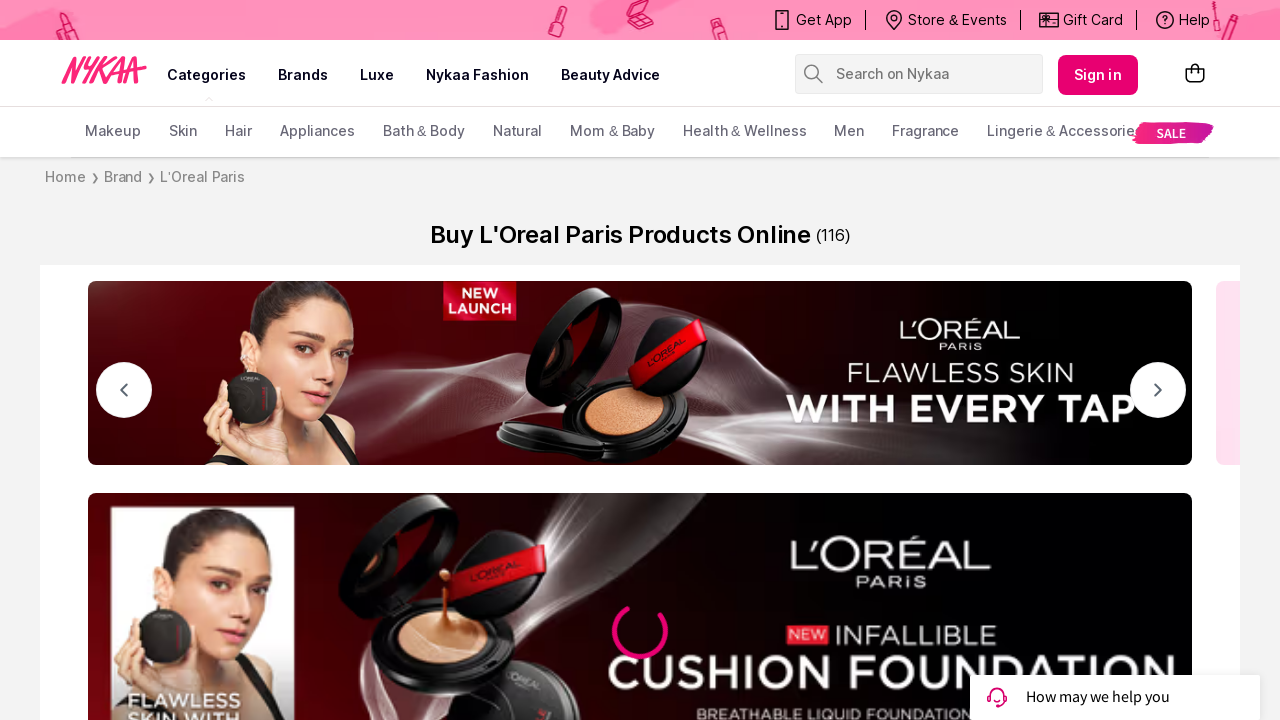